Tests dropdown and checkbox functionality on a flight booking form by selecting checkboxes and adjusting passenger counts

Starting URL: https://rahulshettyacademy.com/dropdownsPractise/

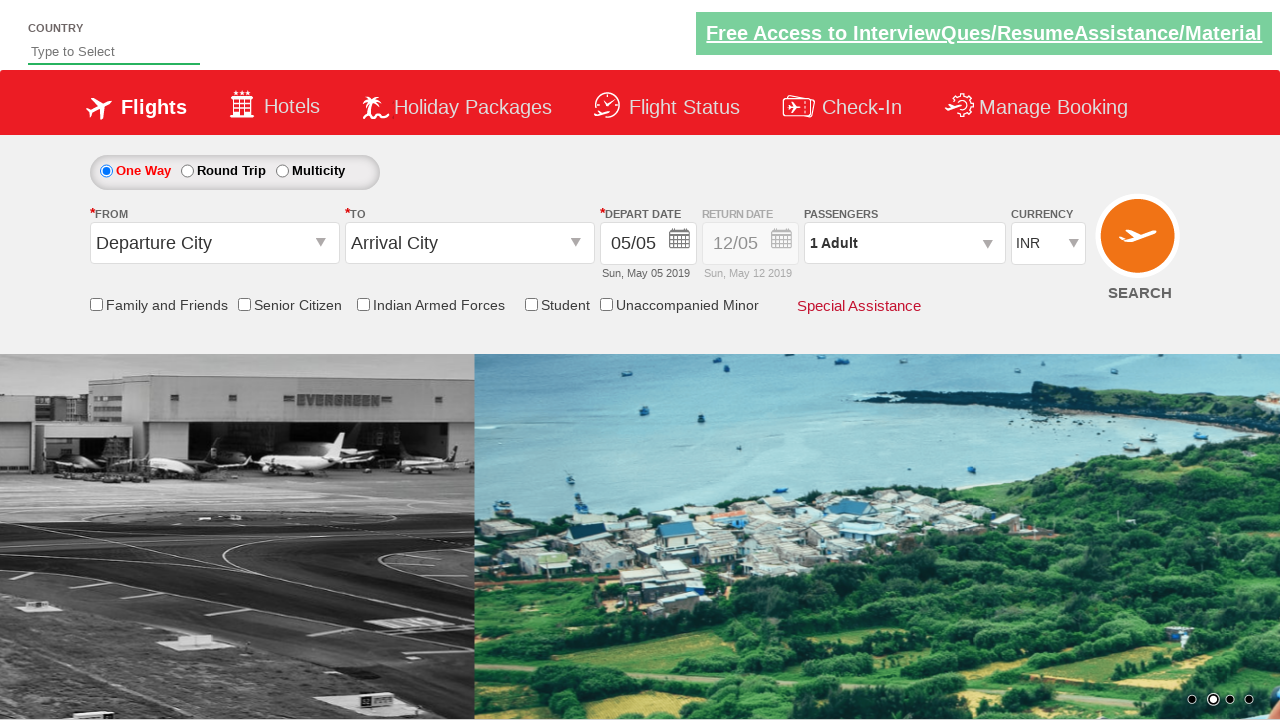

Verified friends and family checkbox is not initially selected
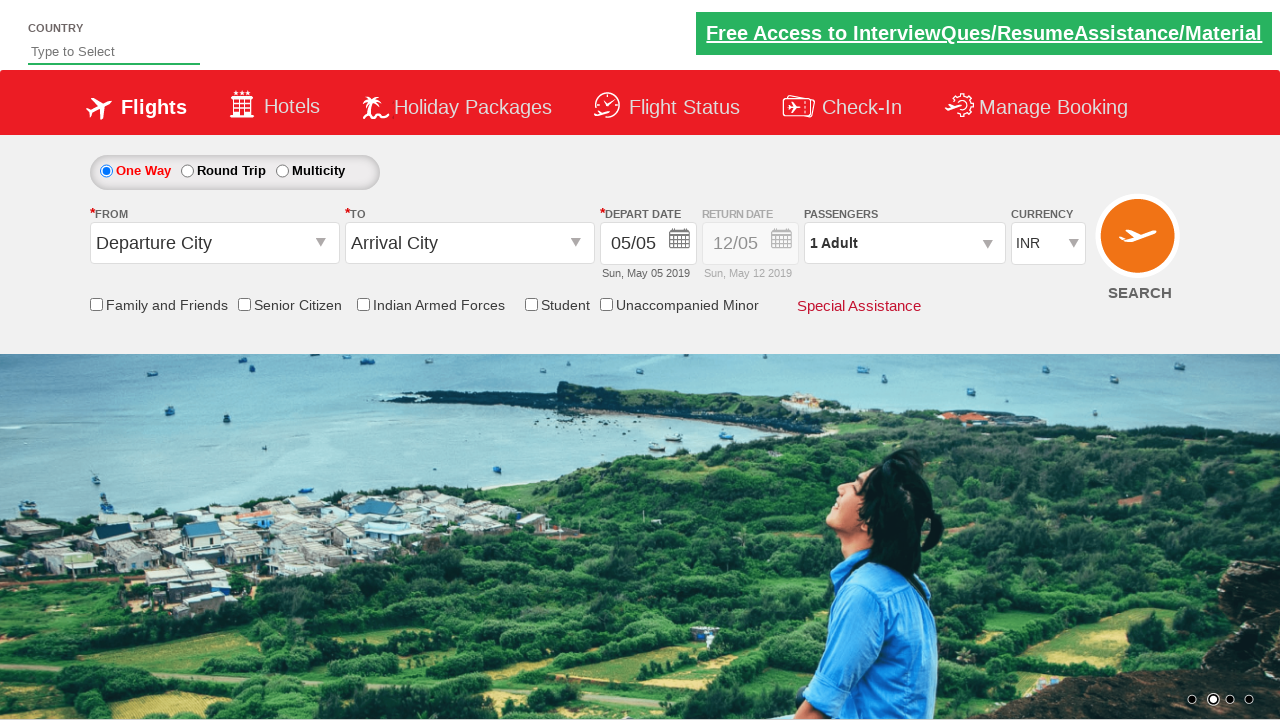

Clicked friends and family checkbox at (96, 304) on input[id*='friendsandfamily']
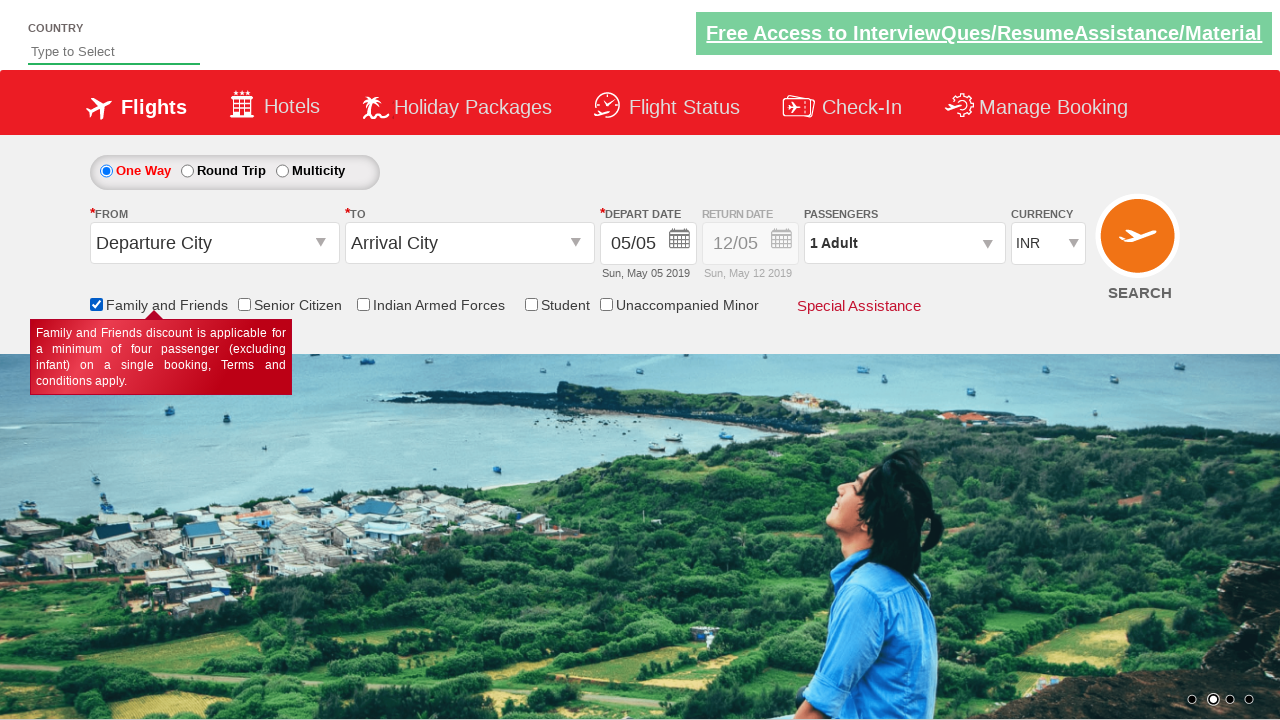

Verified friends and family checkbox is now selected
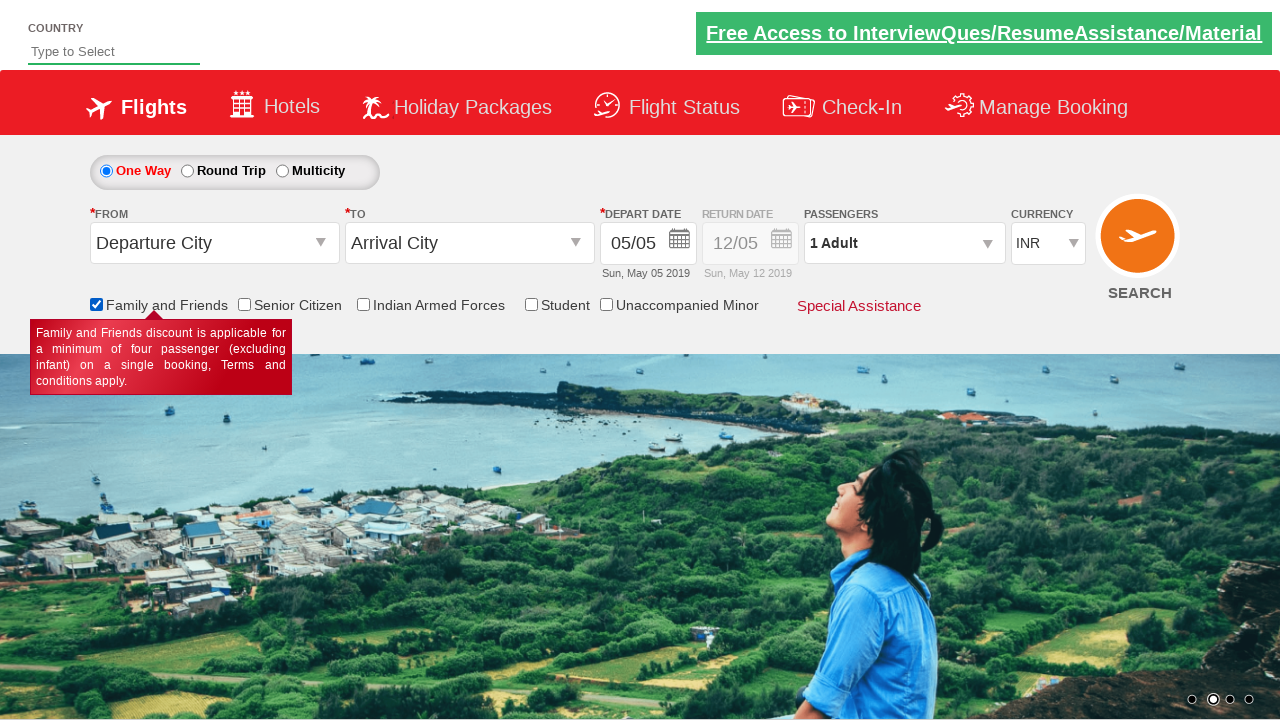

Counted total checkboxes on page: 6
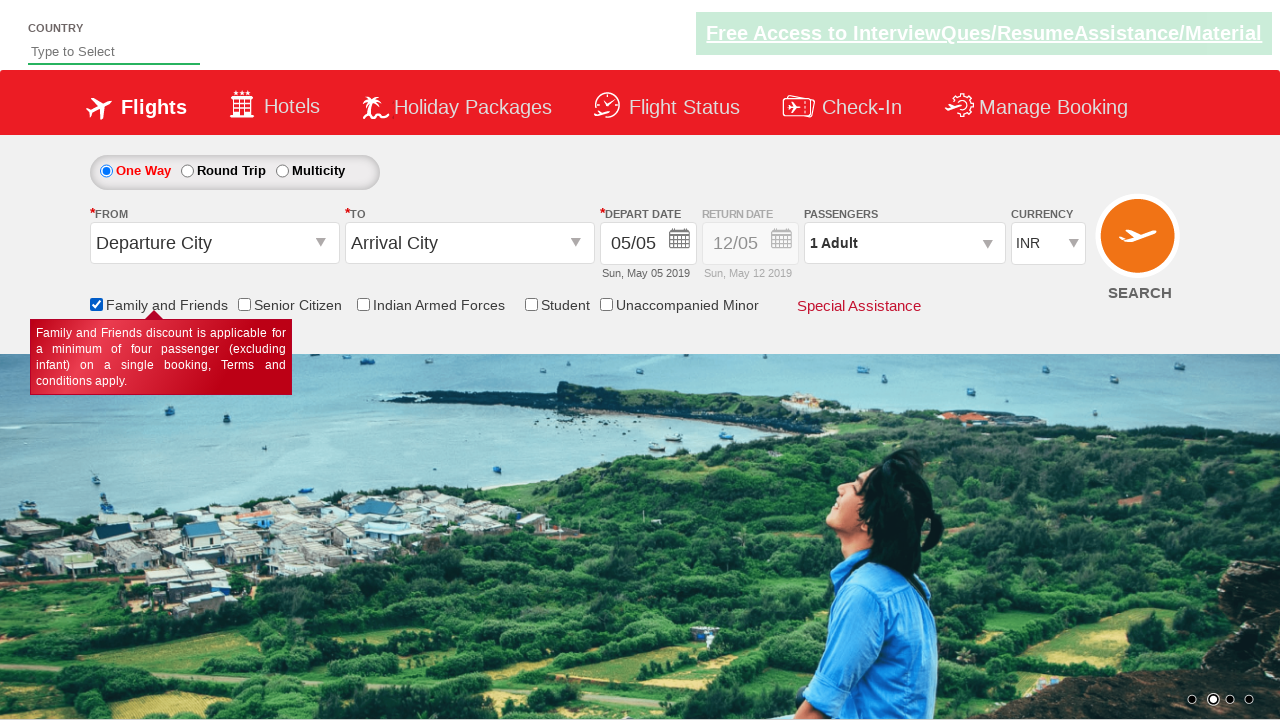

Clicked passenger selection dropdown to open at (904, 243) on #divpaxinfo
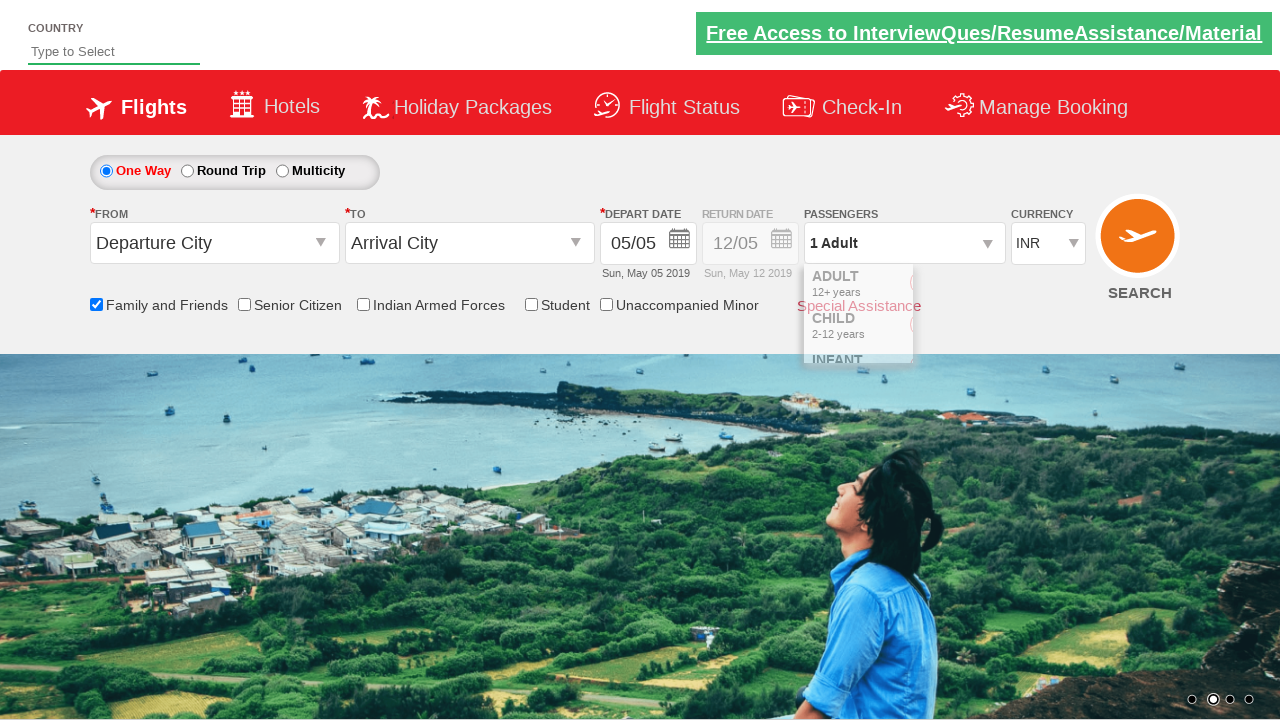

Waited 2000ms for dropdown animation to complete
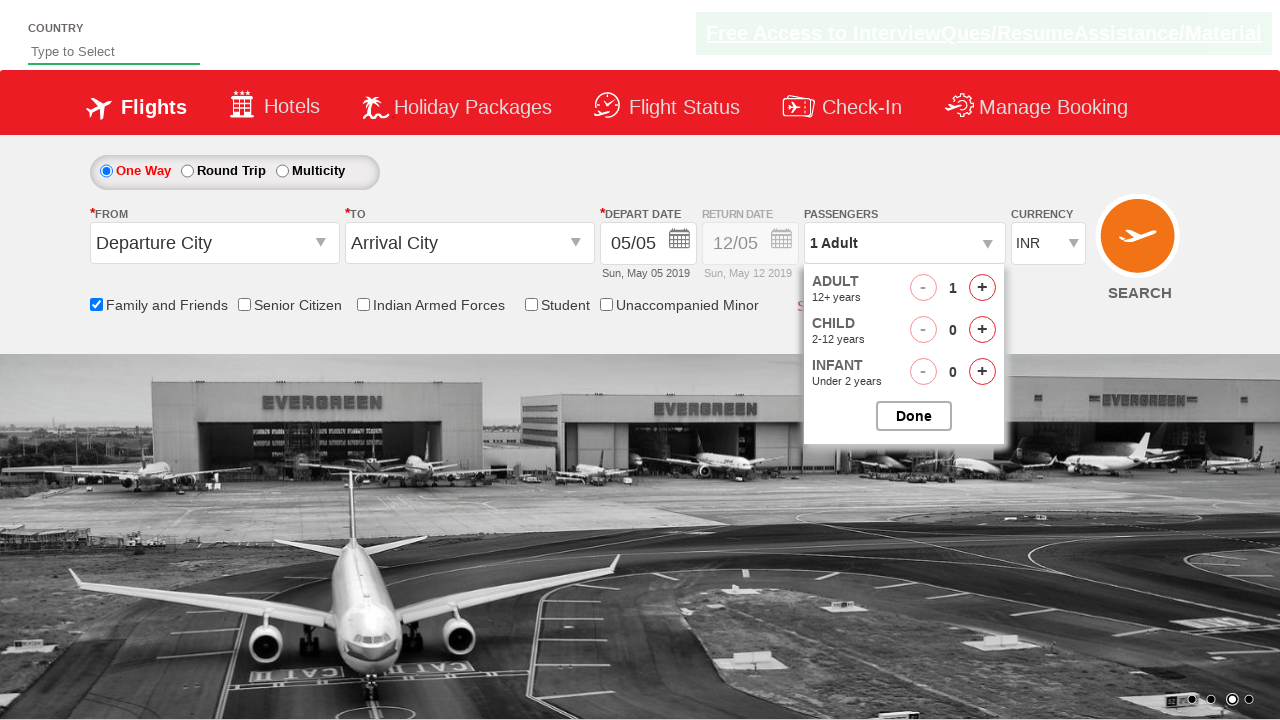

Clicked increment adult button (iteration 1/2) at (982, 288) on #hrefIncAdt
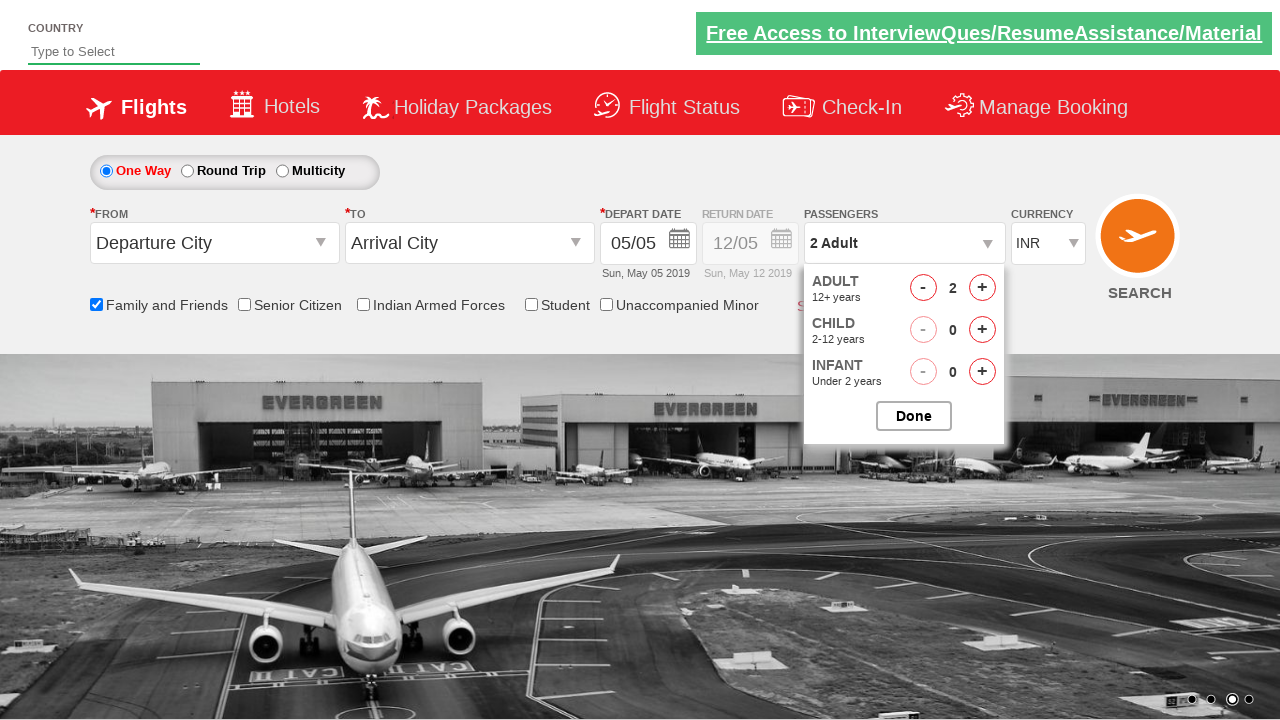

Clicked increment adult button (iteration 2/2) at (982, 288) on #hrefIncAdt
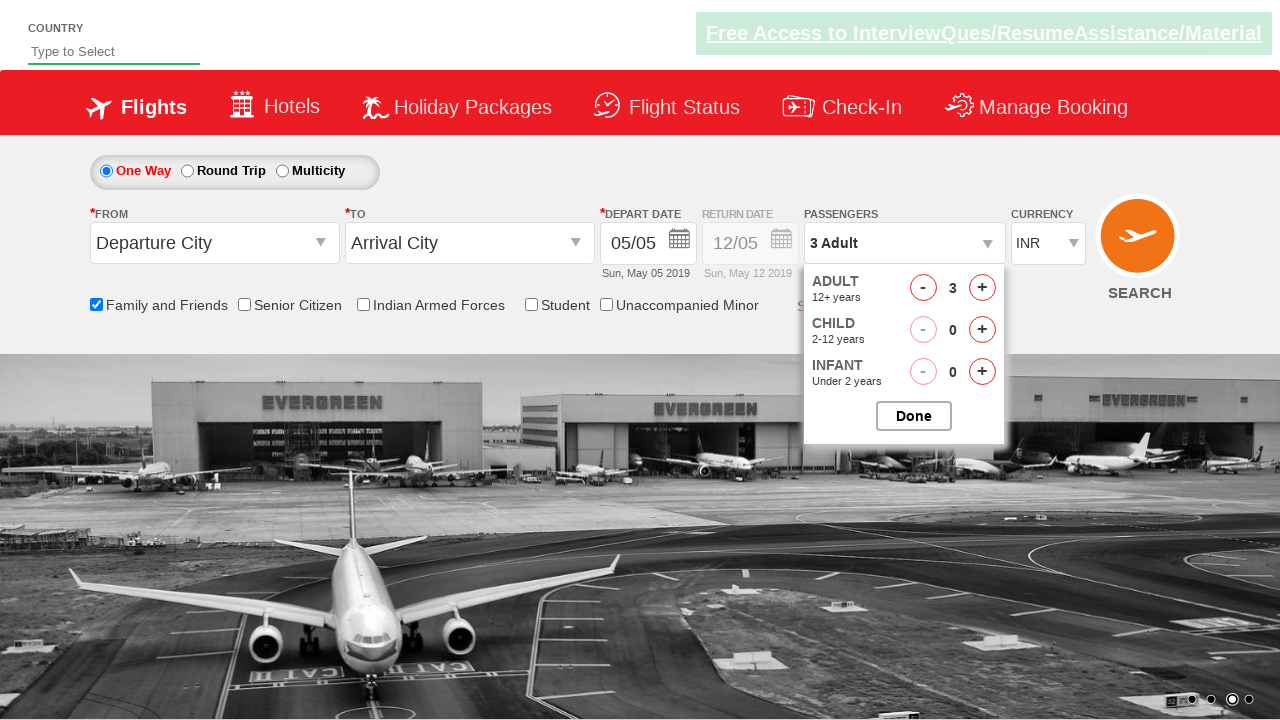

Clicked to close passenger selection dropdown at (914, 416) on #btnclosepaxoption
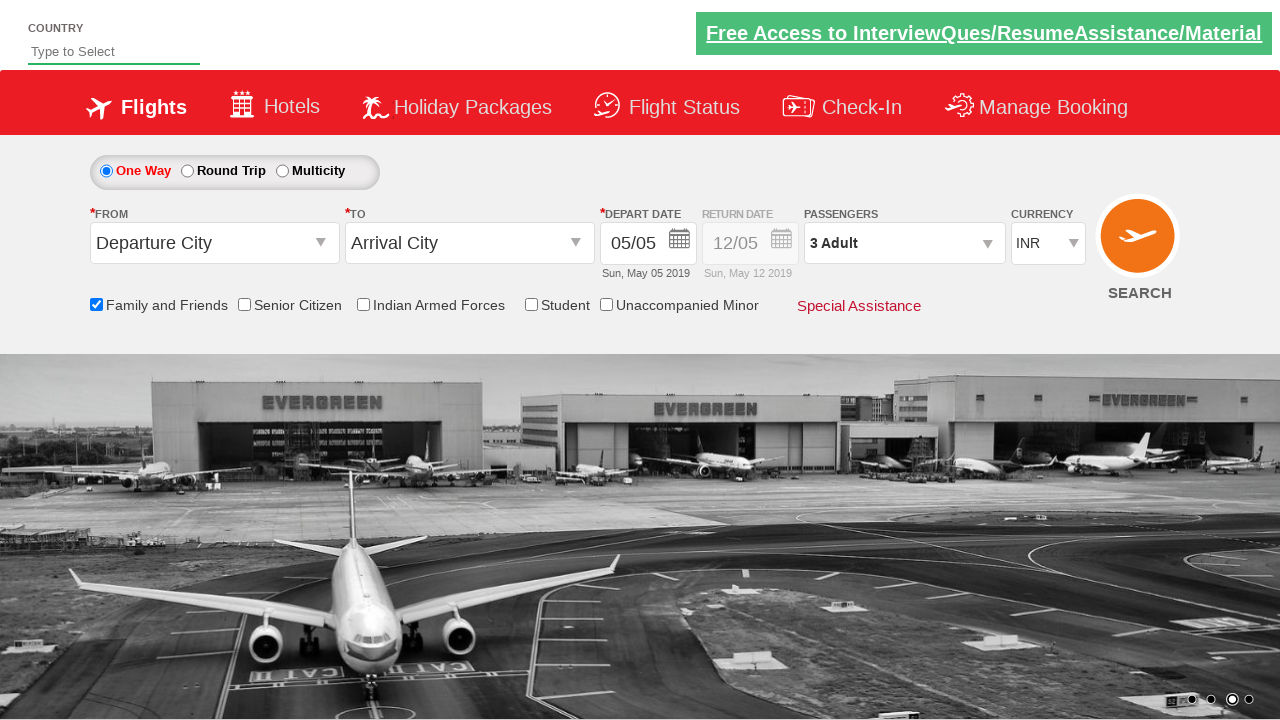

Retrieved passenger count text: '3 Adult'
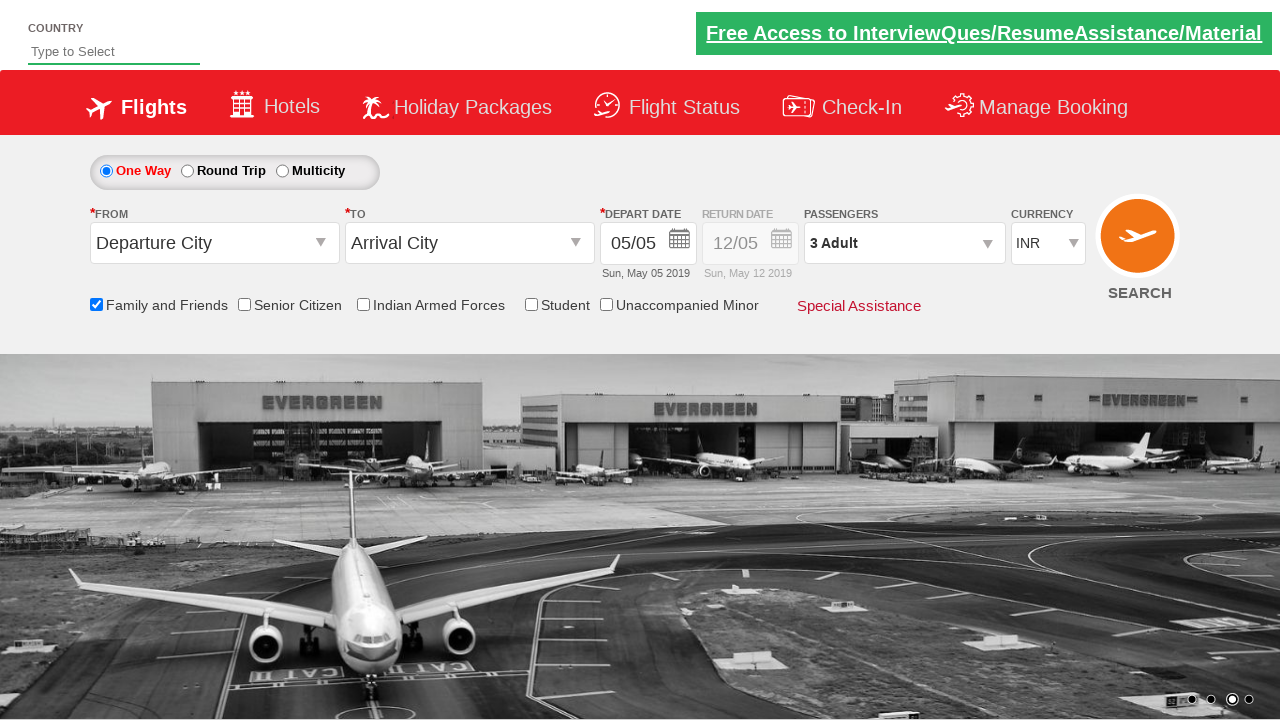

Verified passenger count is '3 Adult' as expected
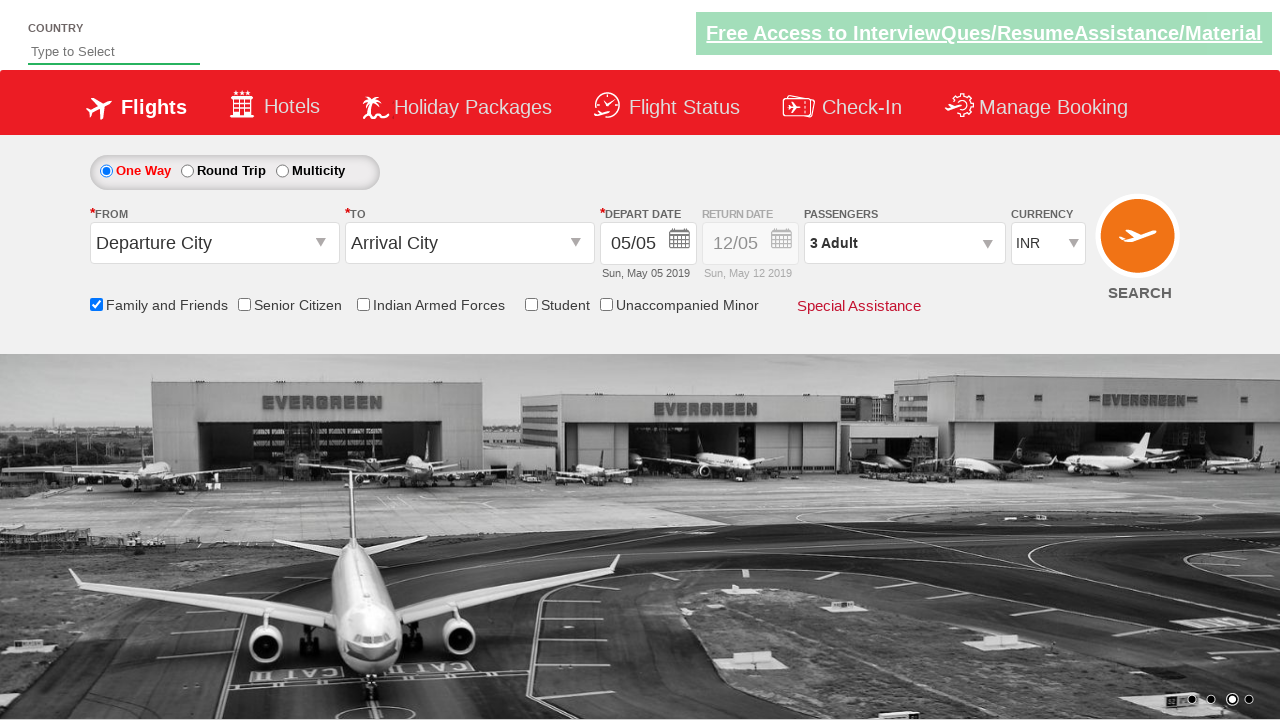

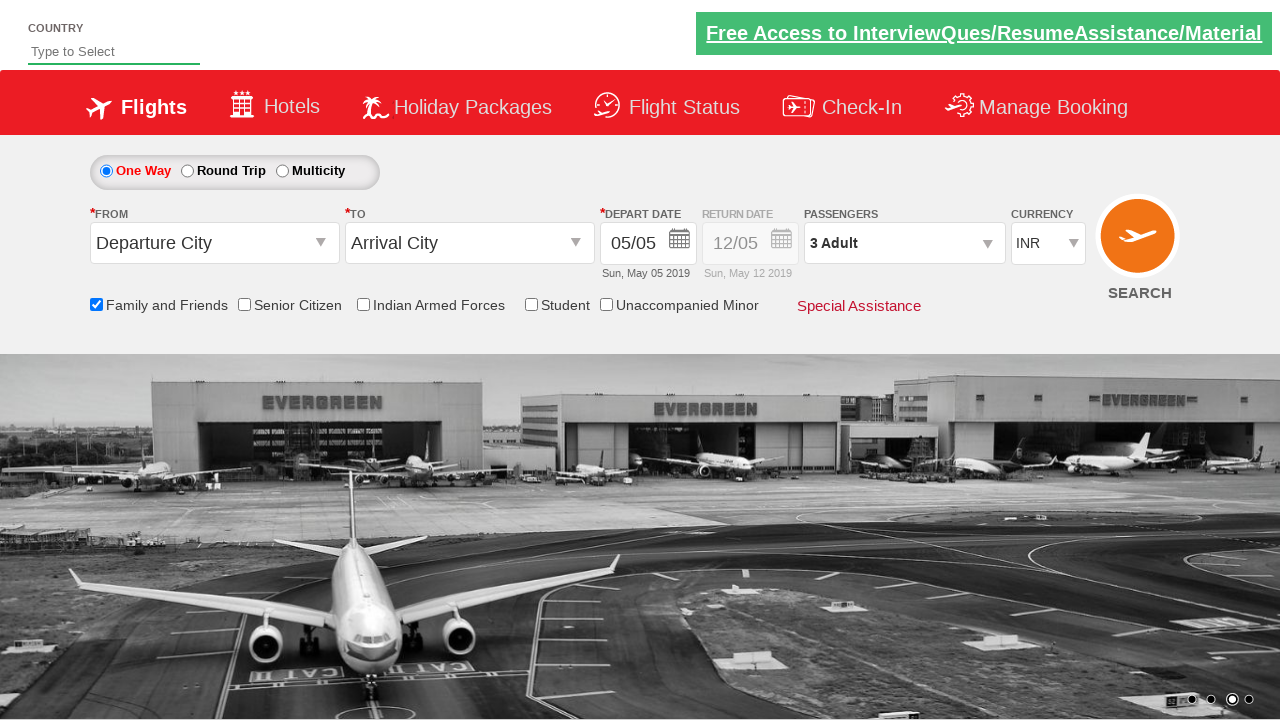